Tests finding and clicking elements on a challenging DOM page with dynamic content

Starting URL: https://the-internet.herokuapp.com/challenging_dom

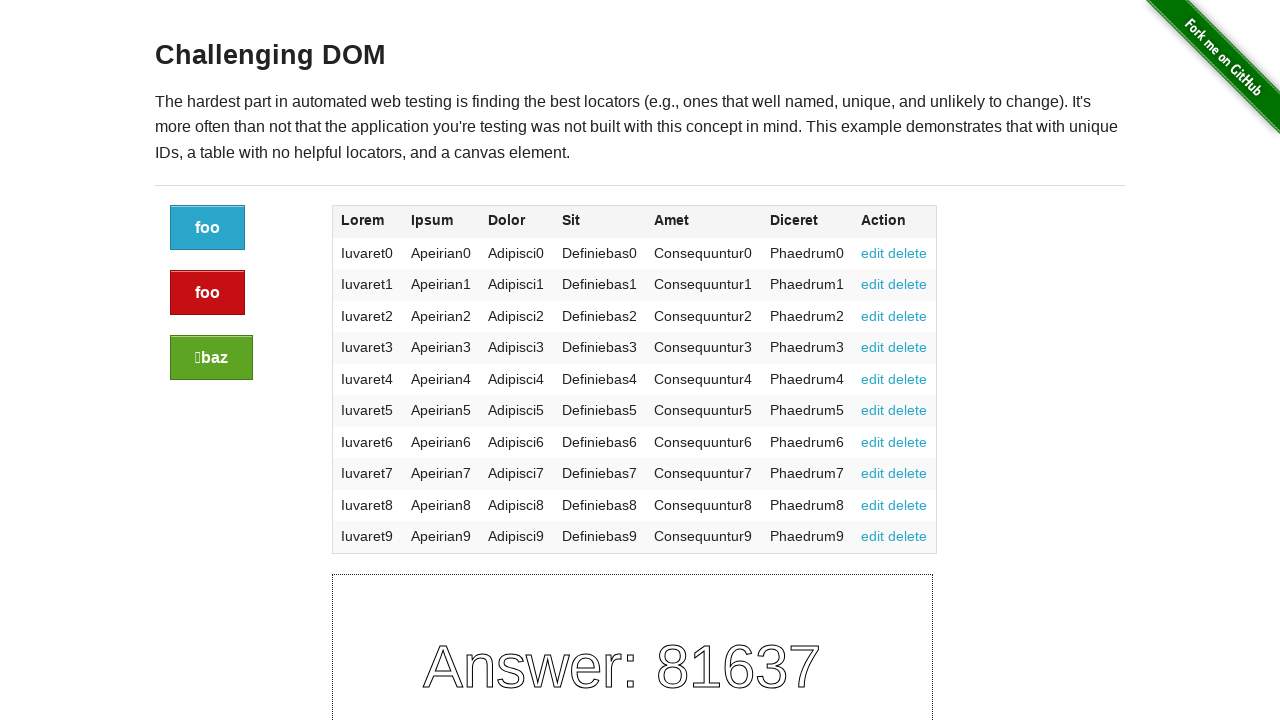

Waited for content div to load on challenging DOM page
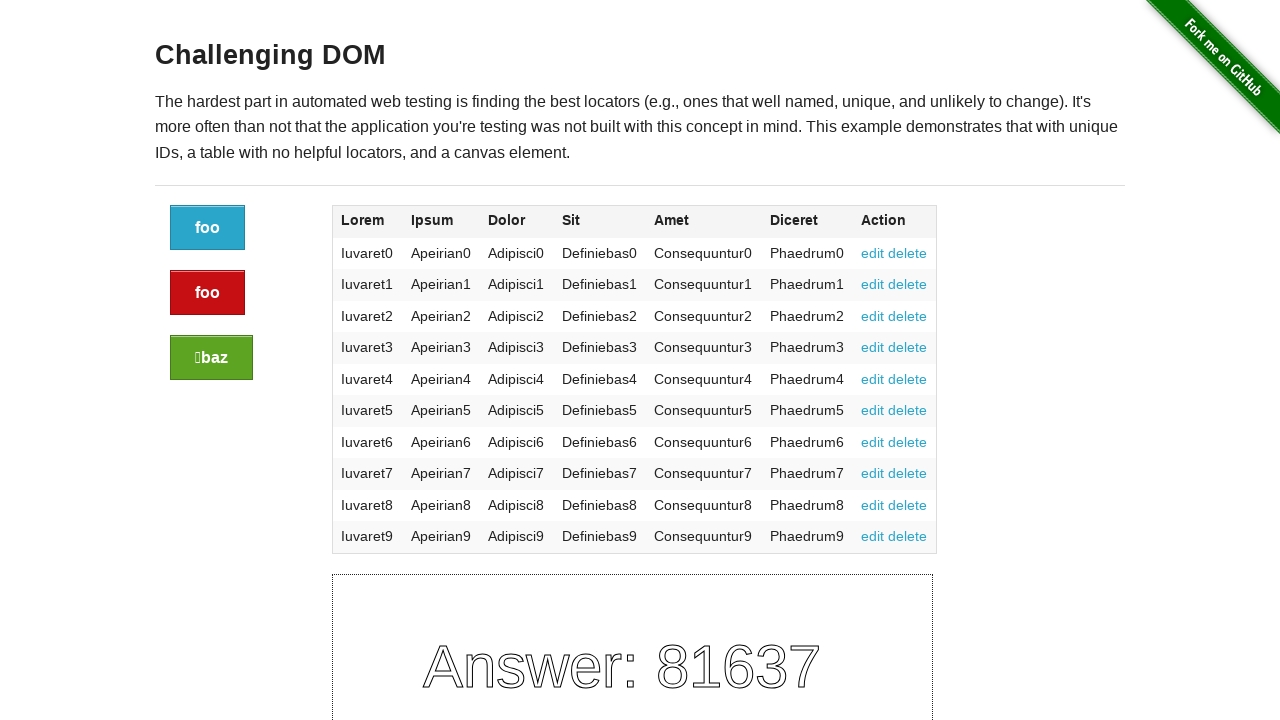

Waited for button element with dynamic text (foo, bar, baz, or qux) to appear
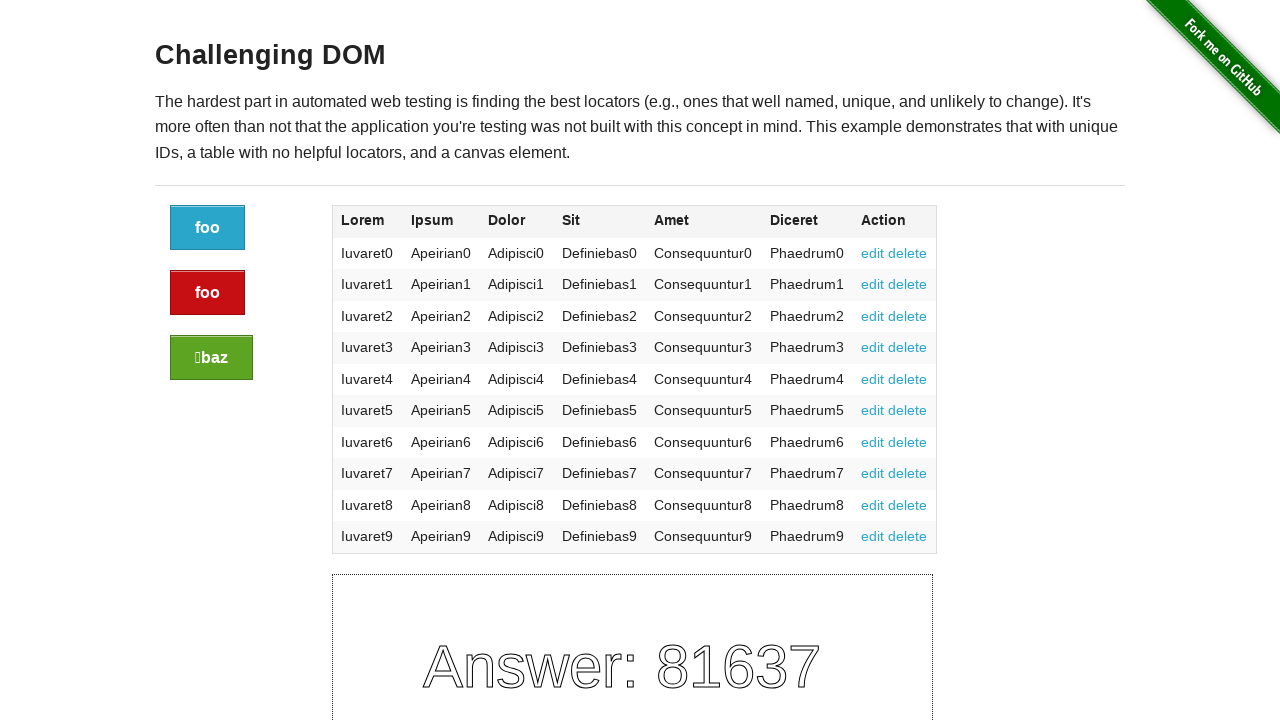

Clicked button containing foo, bar, baz, or qux text at (208, 228) on xpath=//*[contains(text(),'foo') or contains(text(),'bar') or contains(text(),'b
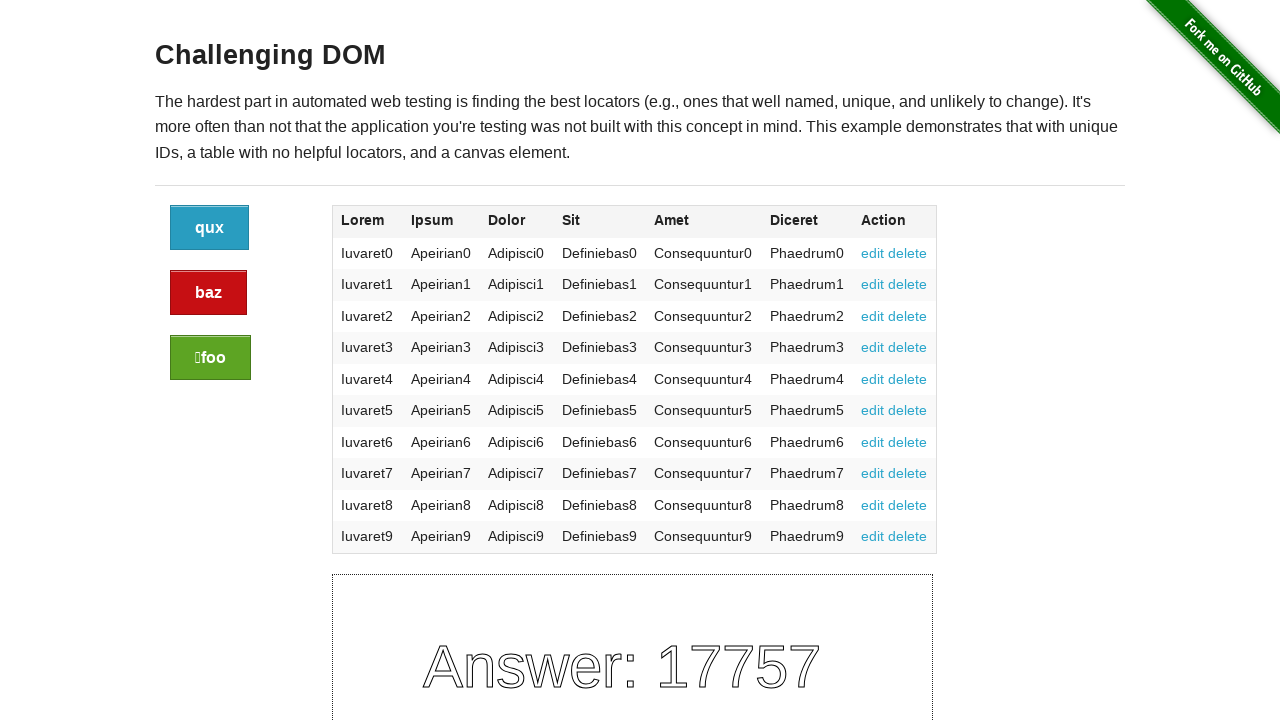

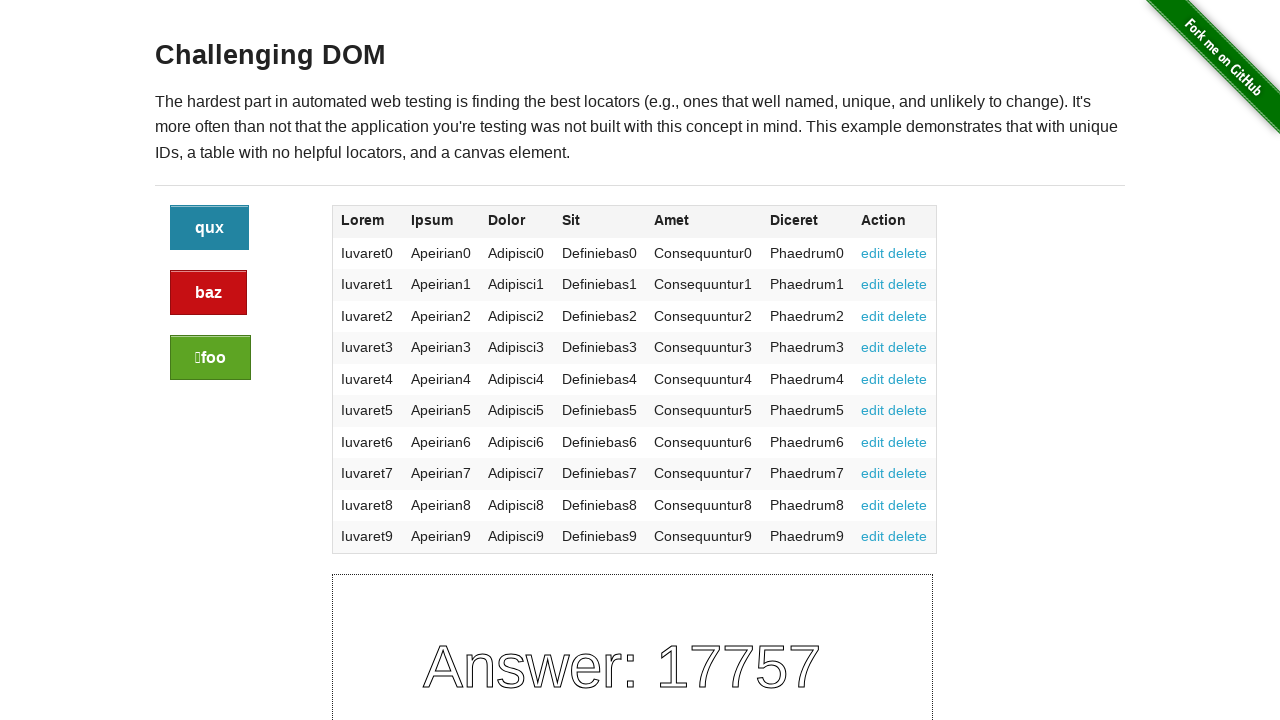